Tests price comparison between the most expensive keyboard and mouse on an e-commerce site by navigating to each category, sorting by price descending, selecting the first (most expensive) item, and comparing the prices.

Starting URL: https://www.ue.ba

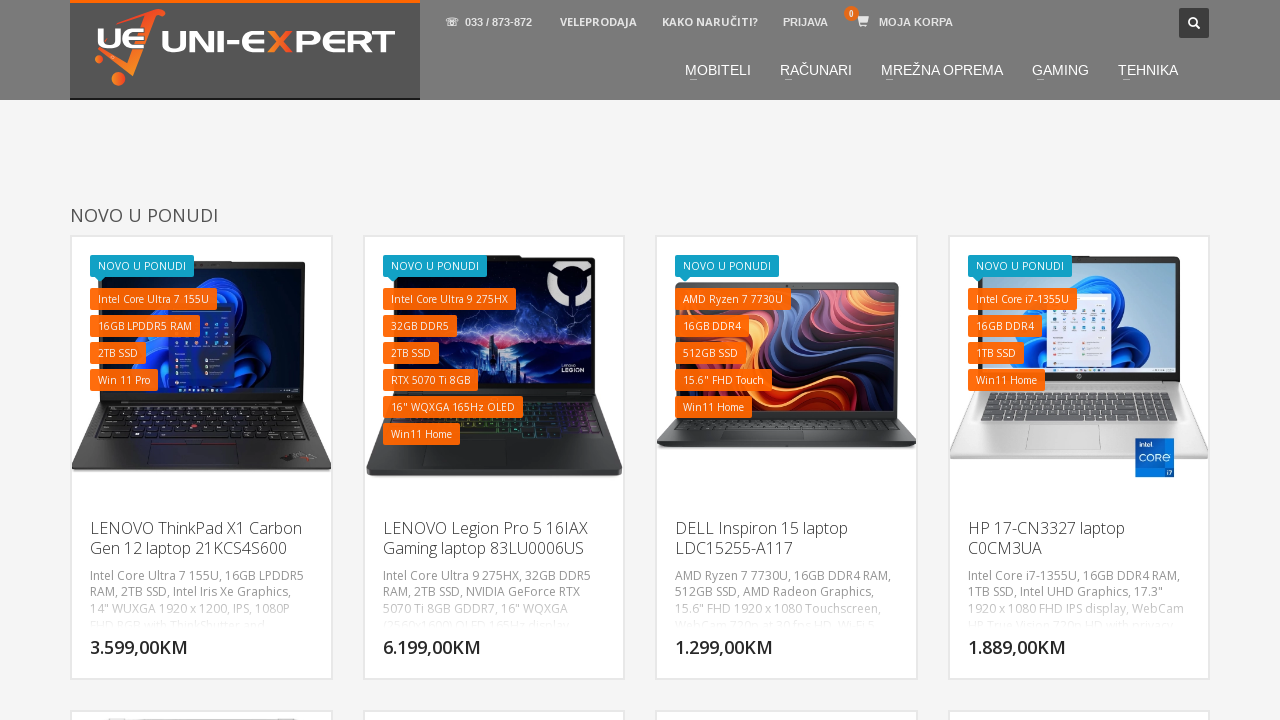

Clicked on Equipment menu at (816, 70) on xpath=//*[@id='menu-main-menu']/li[2]/a
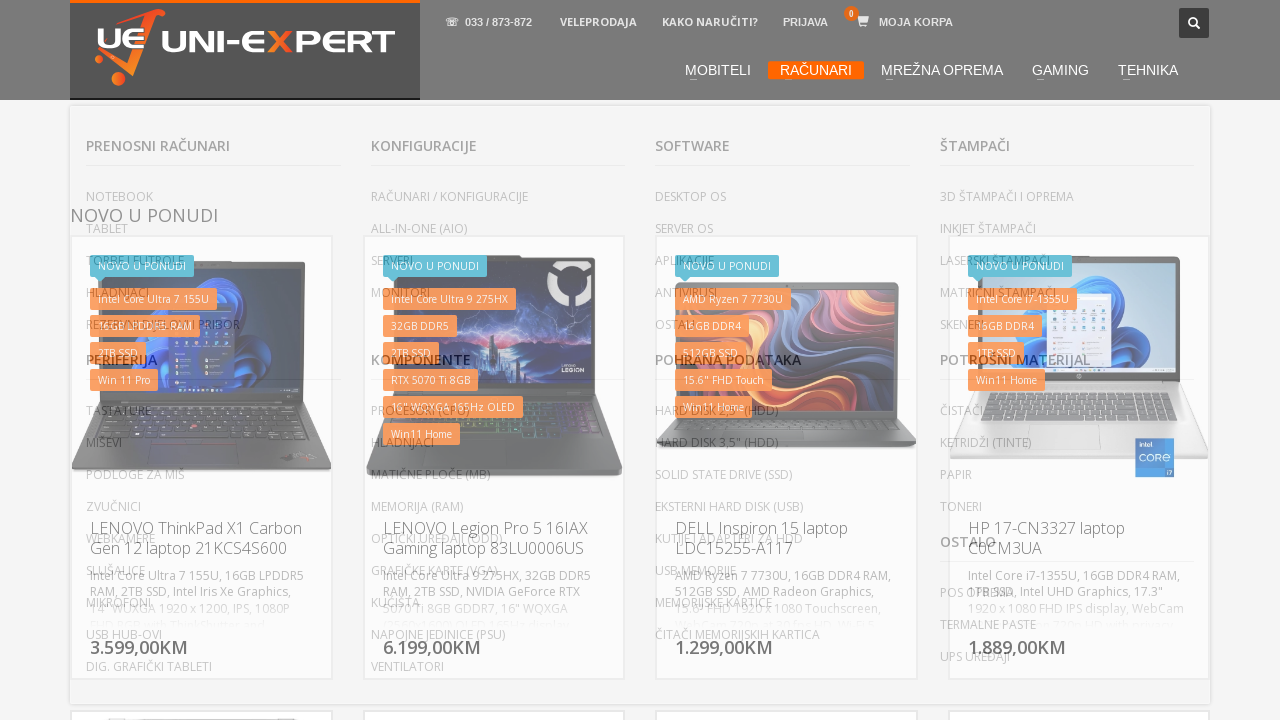

Waited for Equipment menu to load
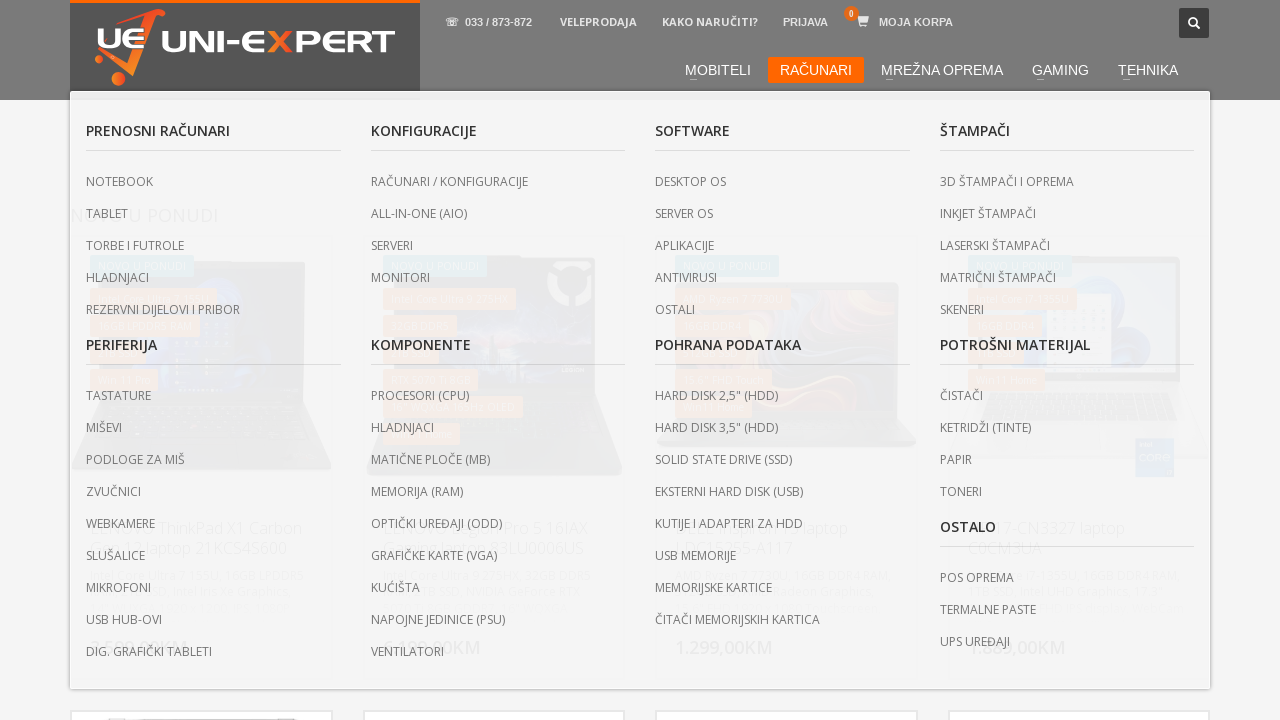

Clicked on Keyboards submenu at (213, 396) on xpath=//*[@id='menu-main-menu']/li[2]/ul/li[5]/ul/li[1]/a
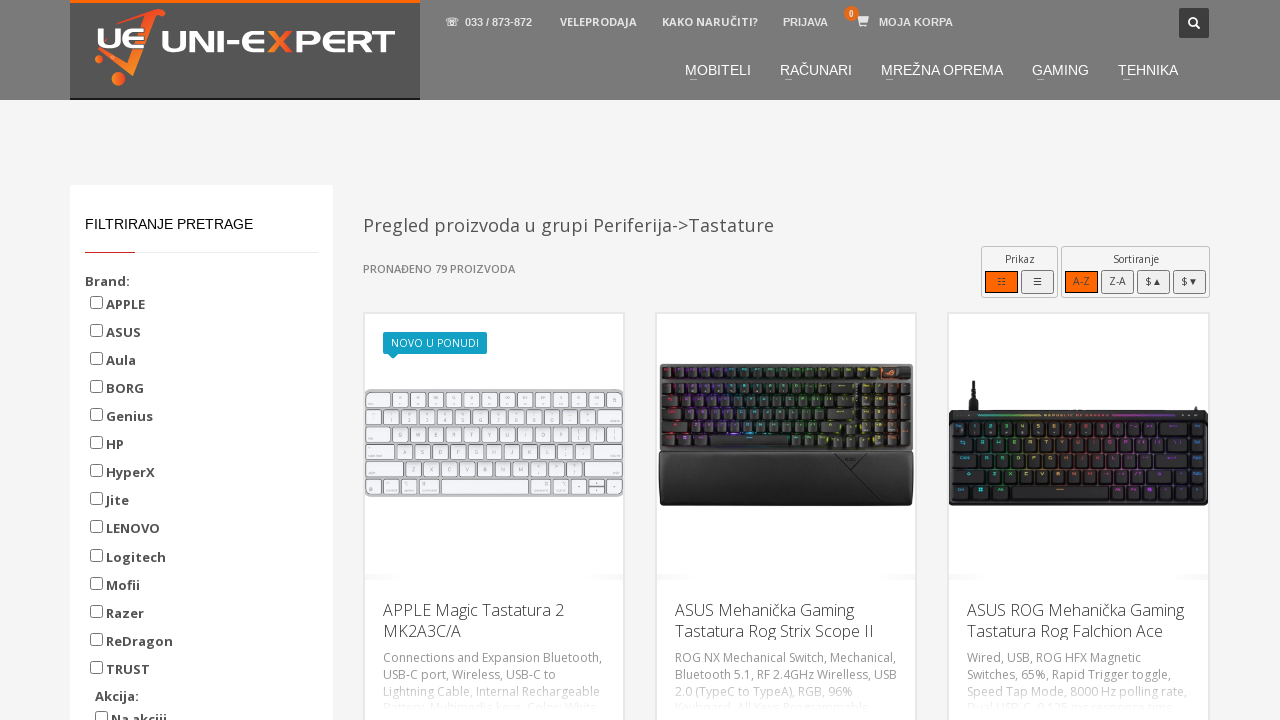

Waited for Keyboards page to load
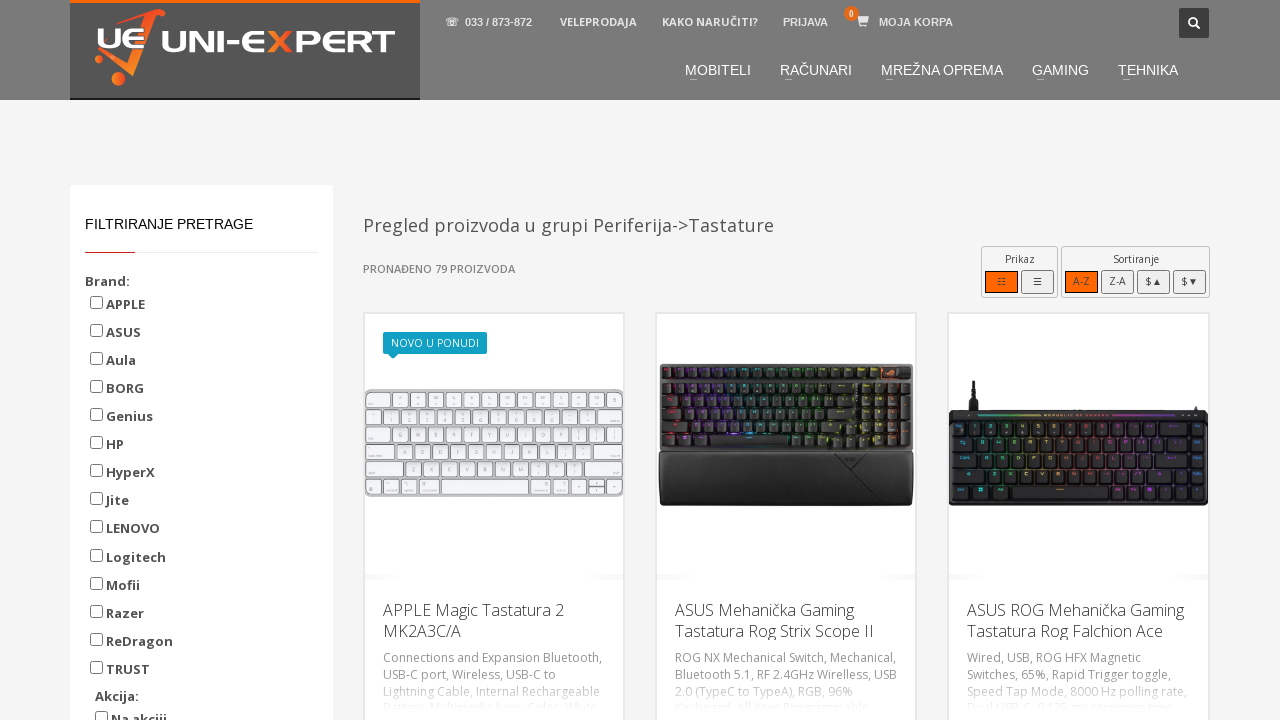

Clicked price sort button (high to low) at (1190, 282) on xpath=//*[@id='sorting']/button[4]
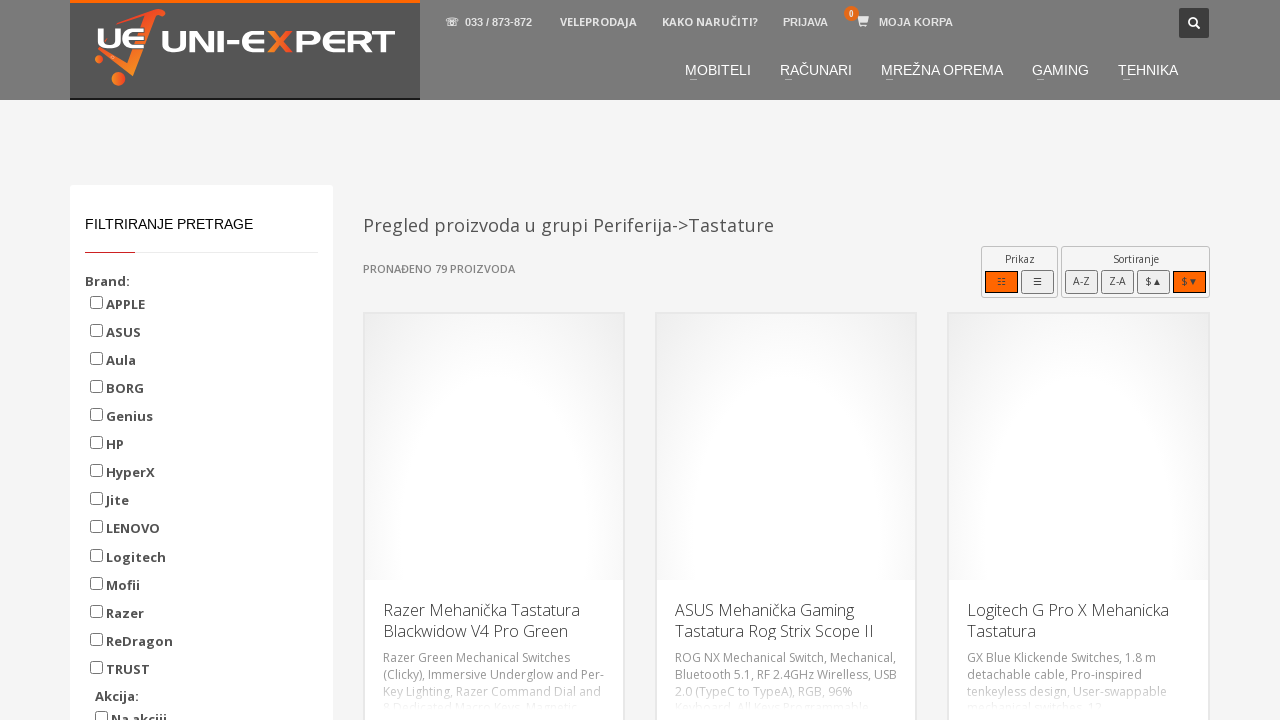

Waited for keyboards to be sorted by price descending
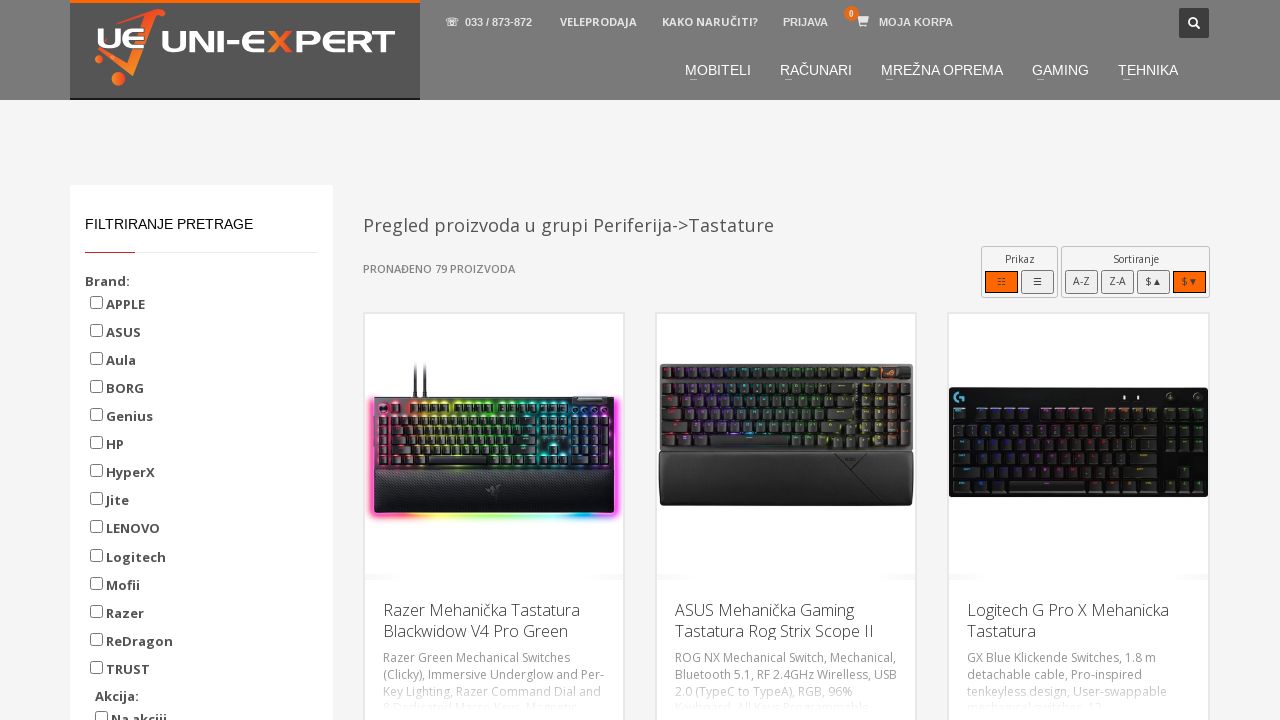

Clicked on the most expensive keyboard at (494, 495) on xpath=//*[@id='page']/ul[1]/li[1]
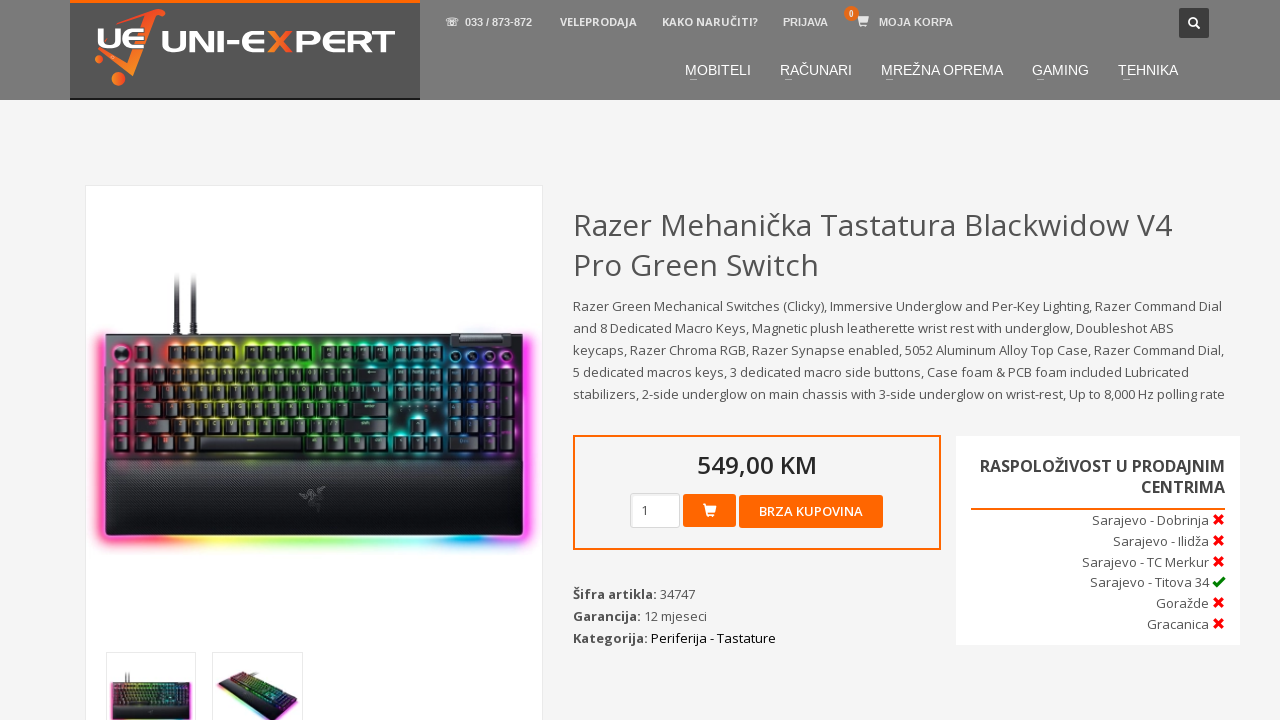

Waited for keyboard product page to load
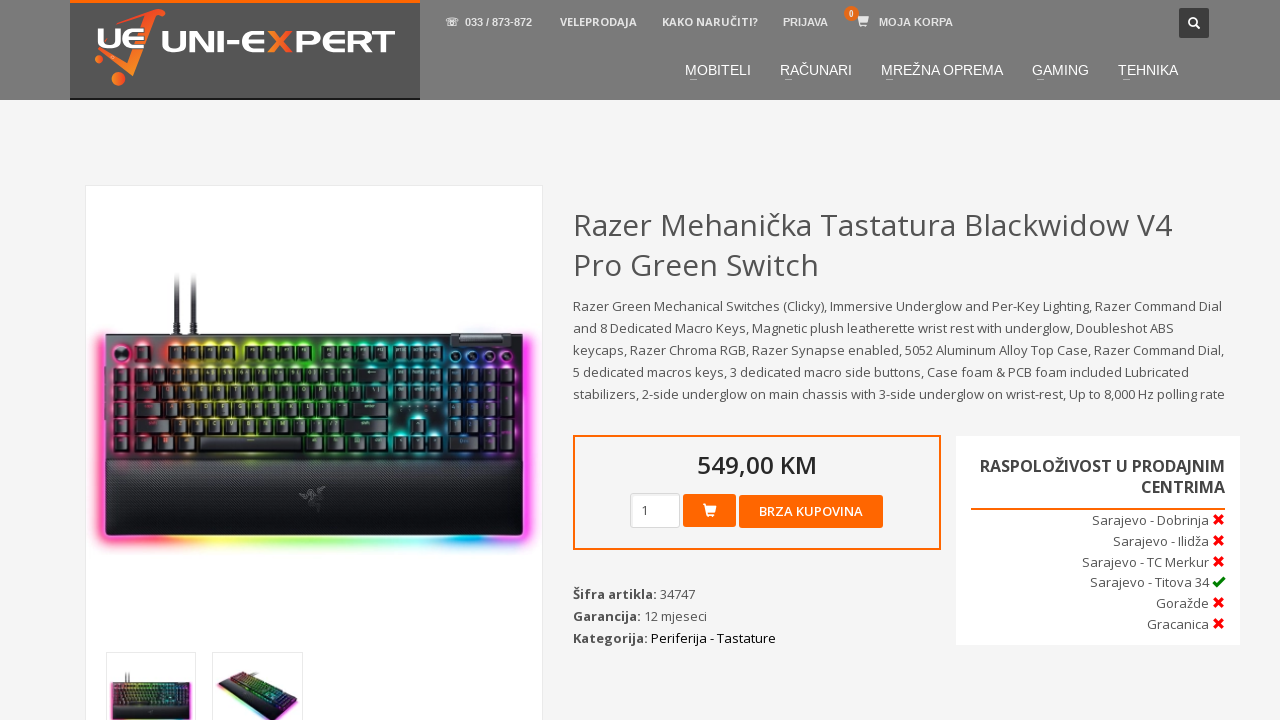

Located keyboard price element
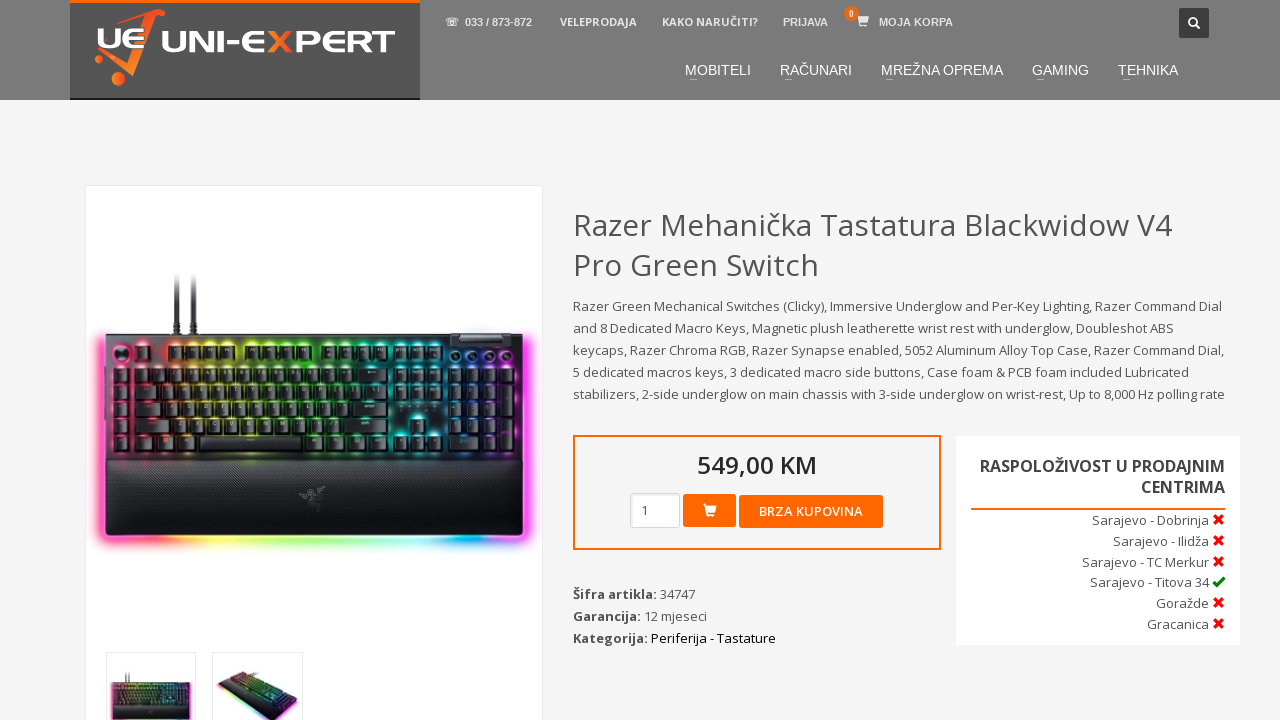

Navigated back to home page
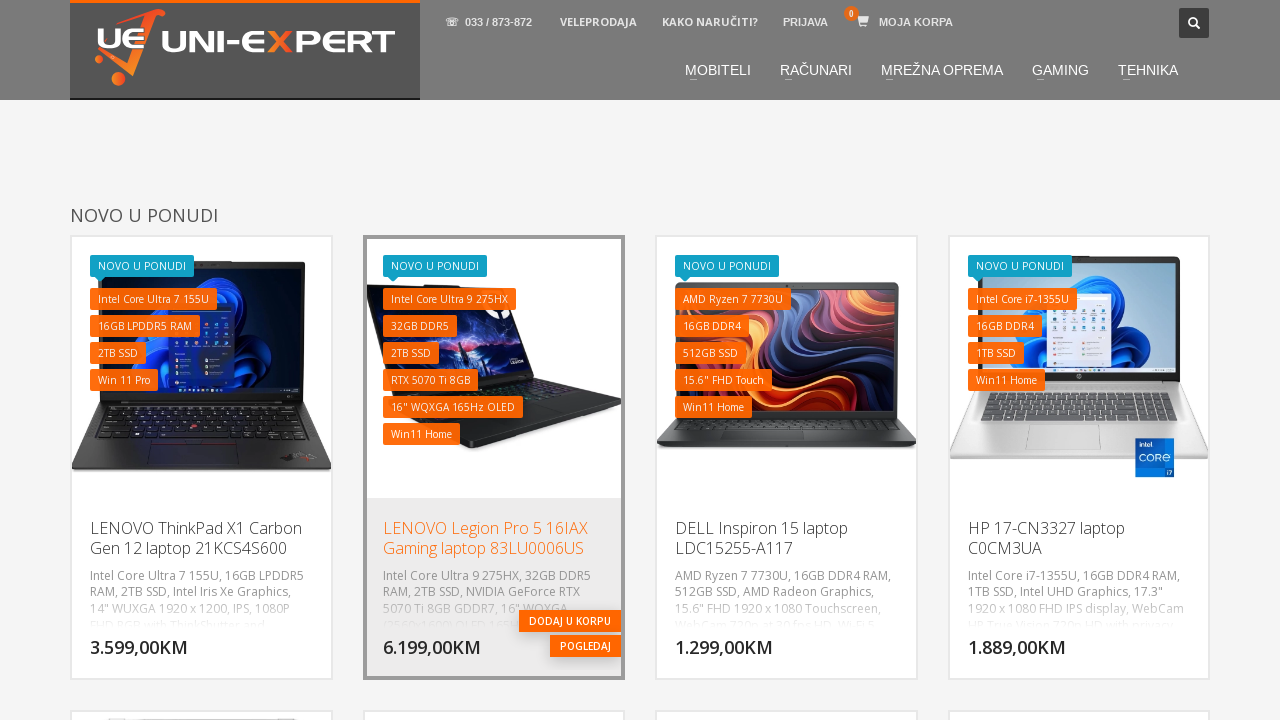

Waited for home page to load
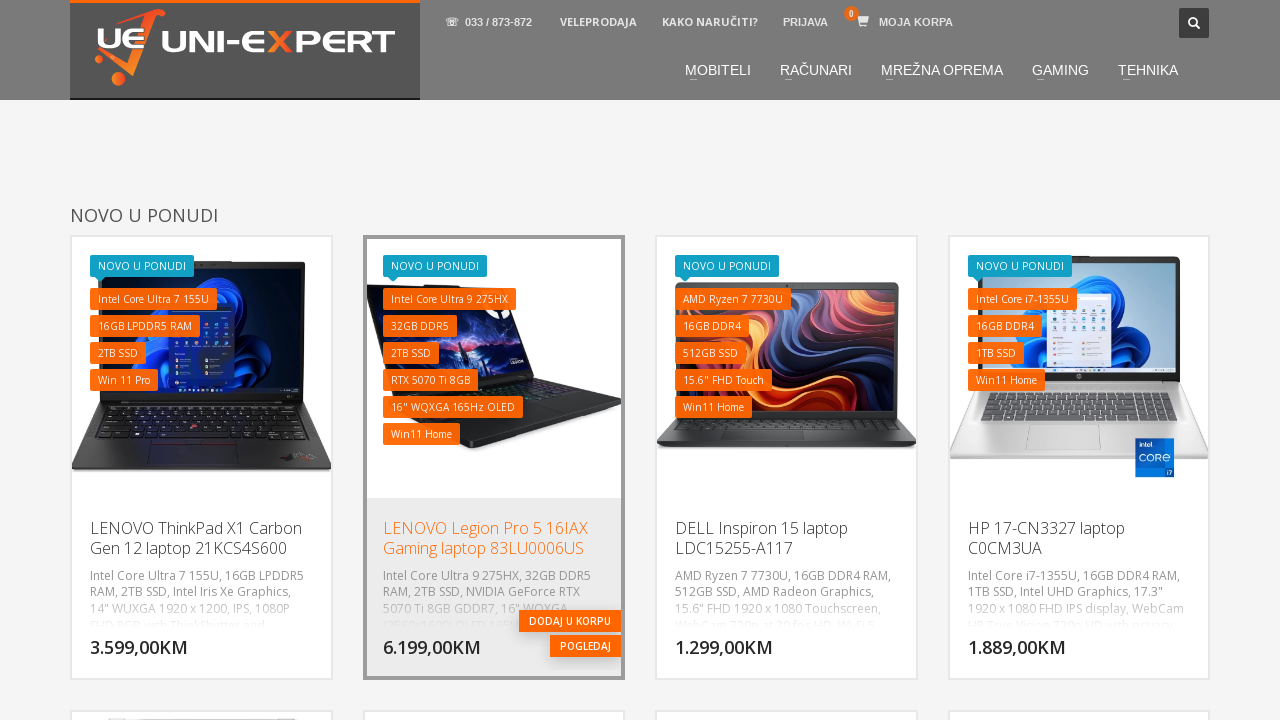

Clicked on Equipment menu again at (816, 70) on xpath=//*[@id='menu-main-menu']/li[2]/a
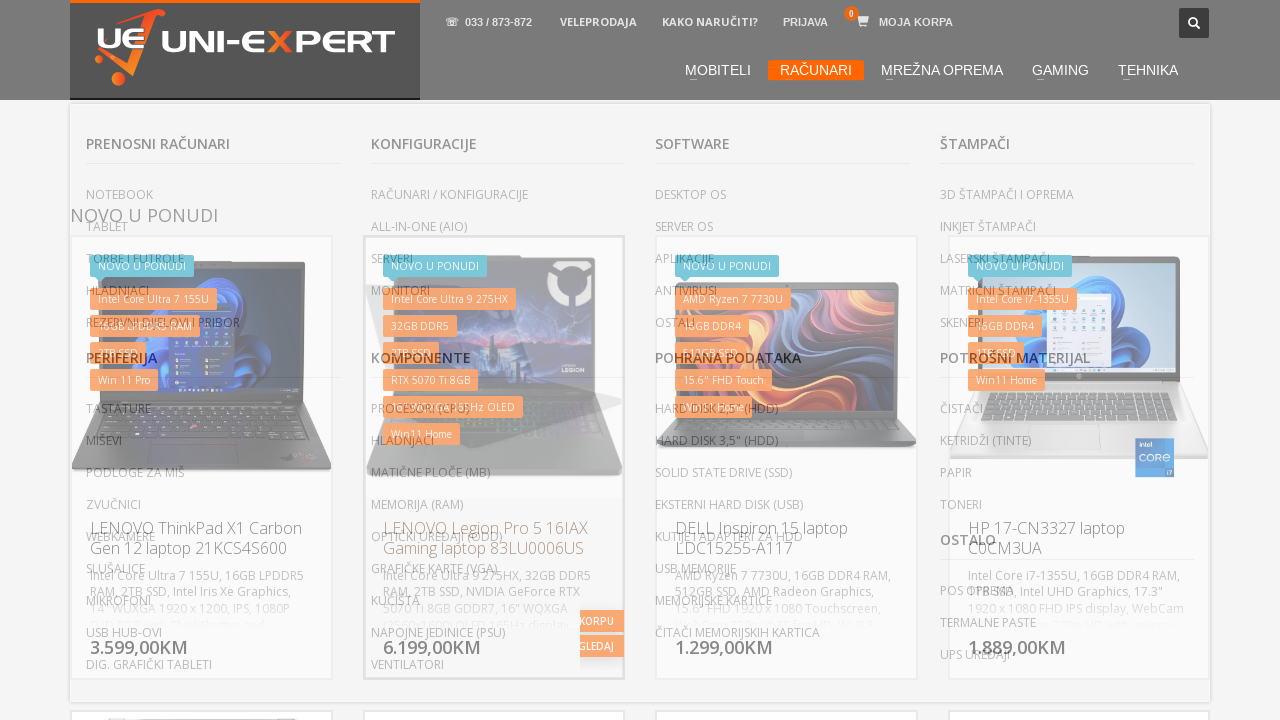

Waited for Equipment menu to load
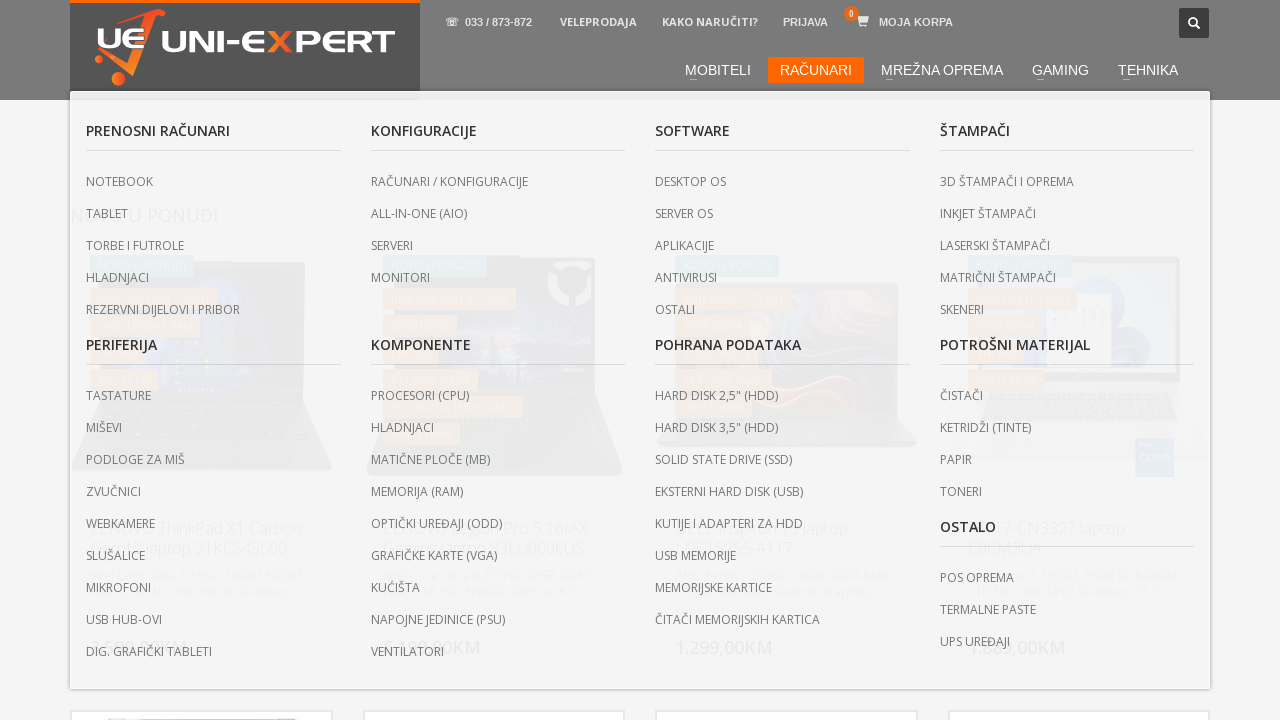

Clicked on Mice submenu at (213, 428) on xpath=//*[@id='menu-main-menu']/li[2]/ul/li[5]/ul/li[2]/a
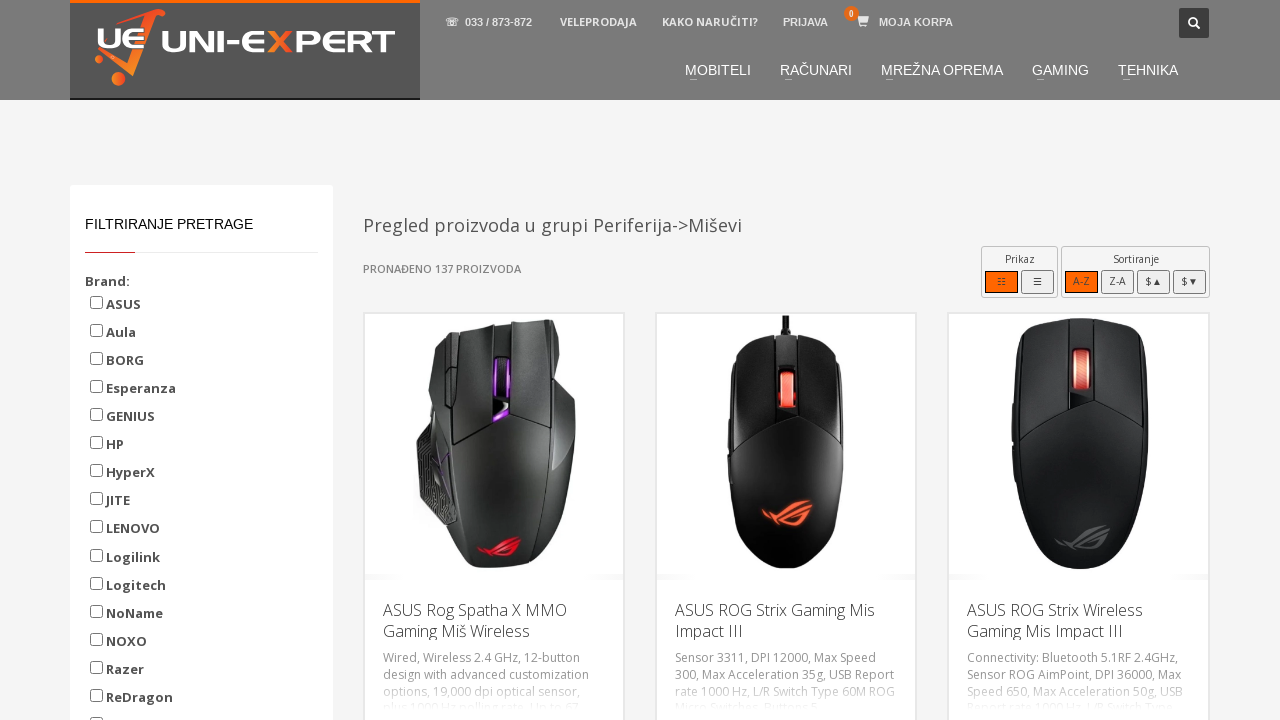

Waited for Mice page to load
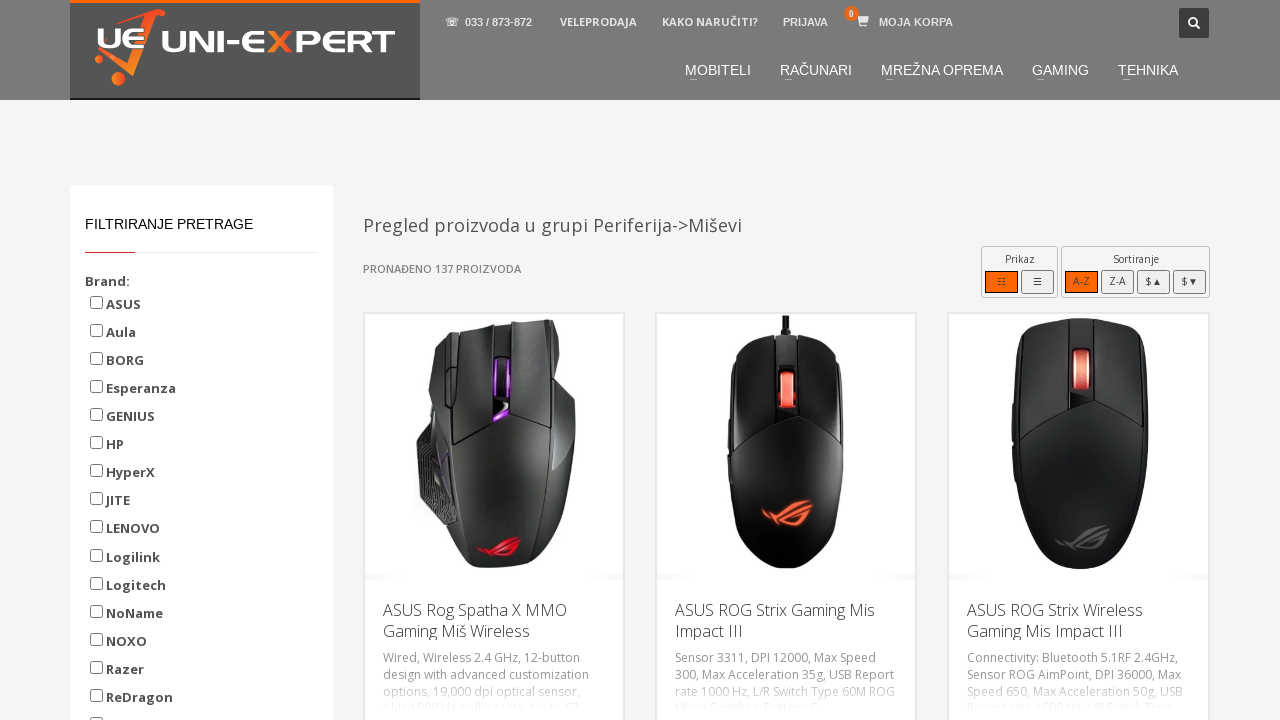

Clicked price sort button (high to low) for mice at (1190, 282) on xpath=//*[@id='sorting']/button[4]
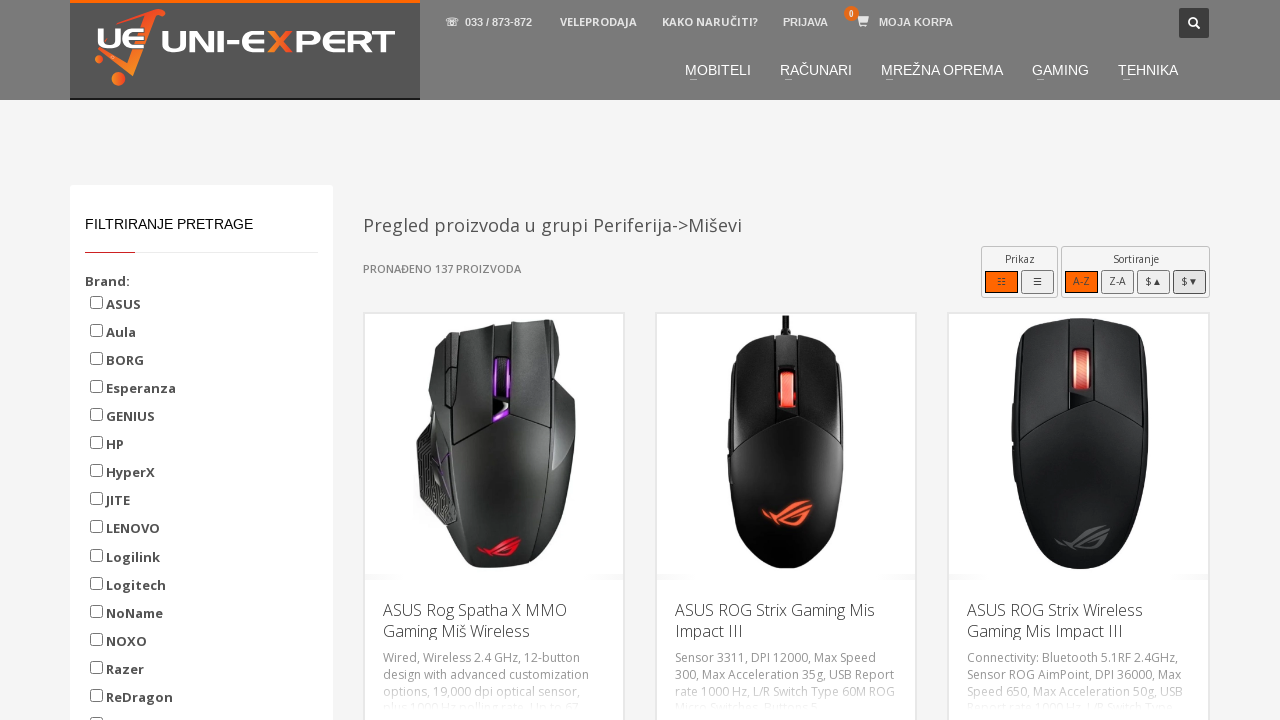

Waited for mice to be sorted by price descending
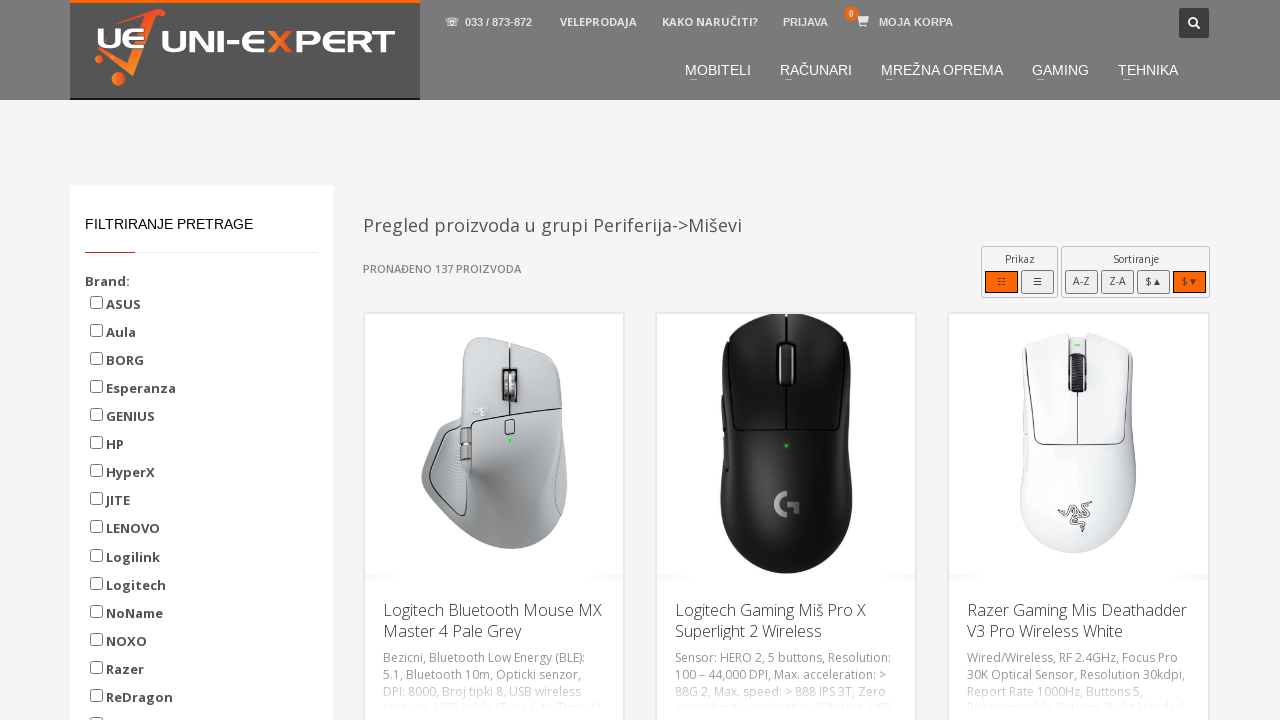

Clicked on the most expensive mouse at (494, 620) on xpath=//*[@id='page']/ul[1]/li[1]/div/span/div[2]/h3
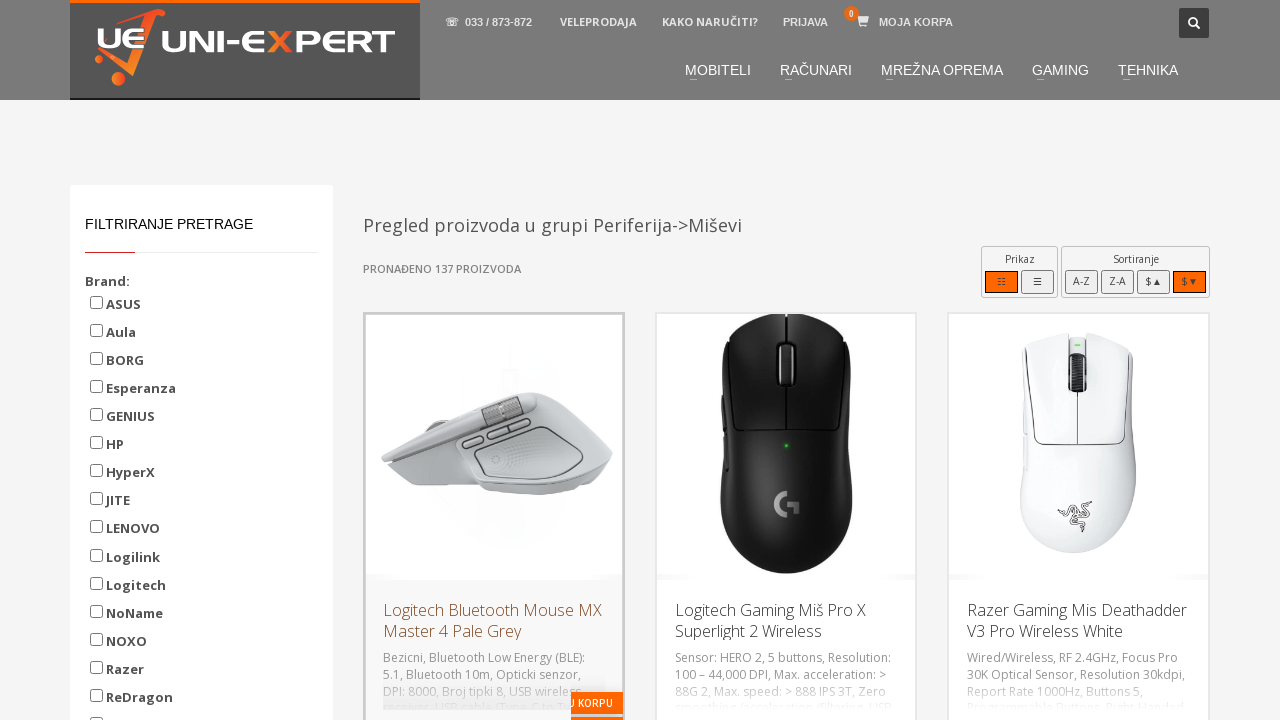

Waited for mouse product page to load
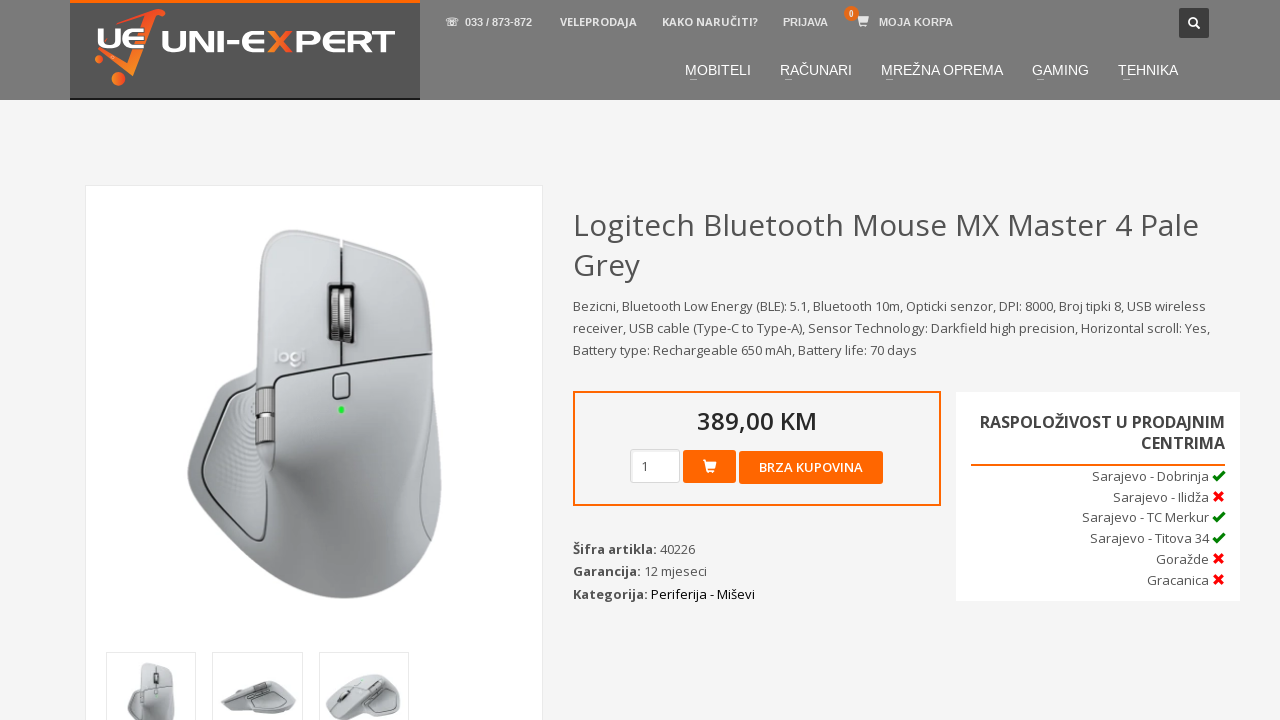

Located mouse price element
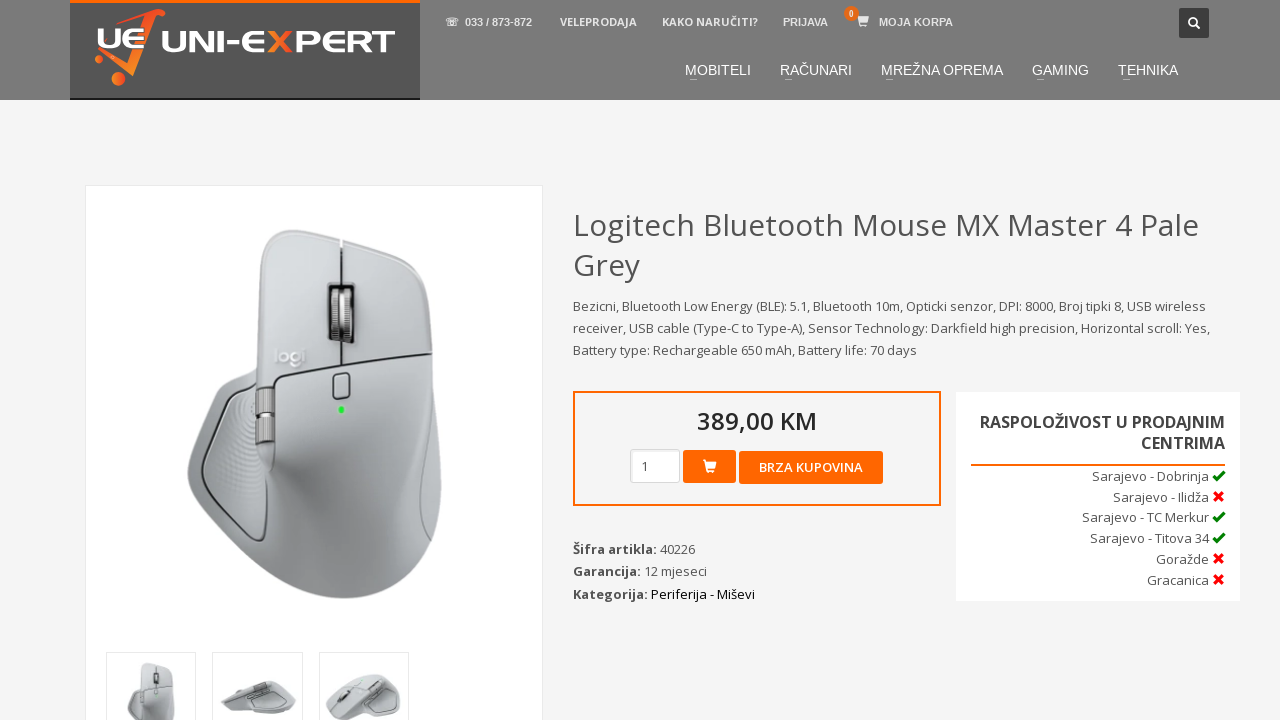

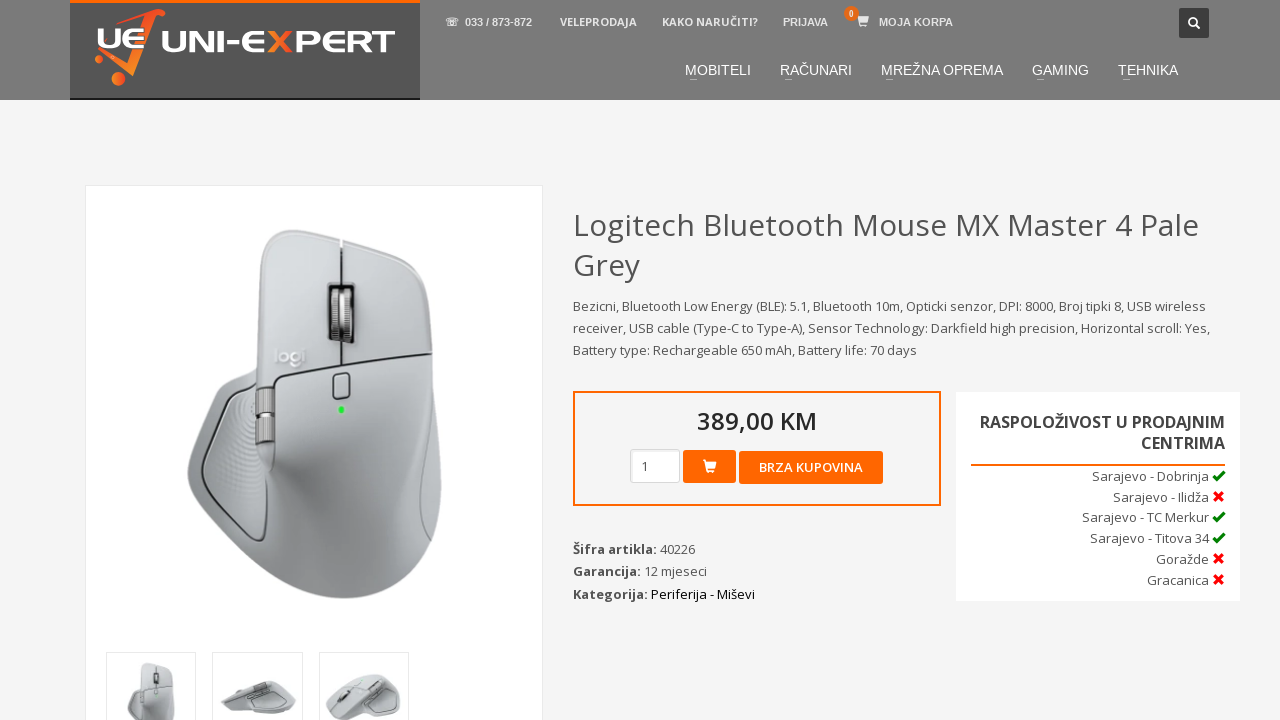